Tests attempting to select a date from the date picker by navigating to April 2023 and clicking on the 8th day.

Starting URL: https://demoqa.com/date-picker

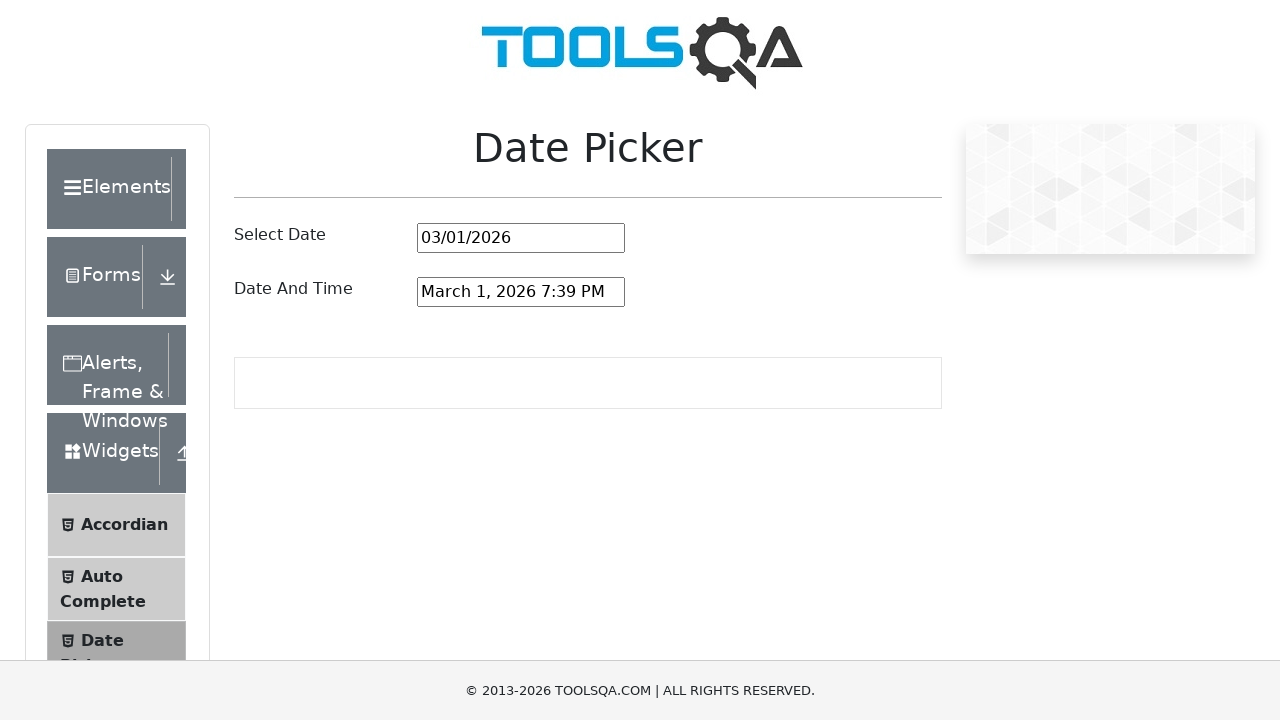

Clicked on the date picker input to open it at (521, 238) on #datePickerMonthYearInput
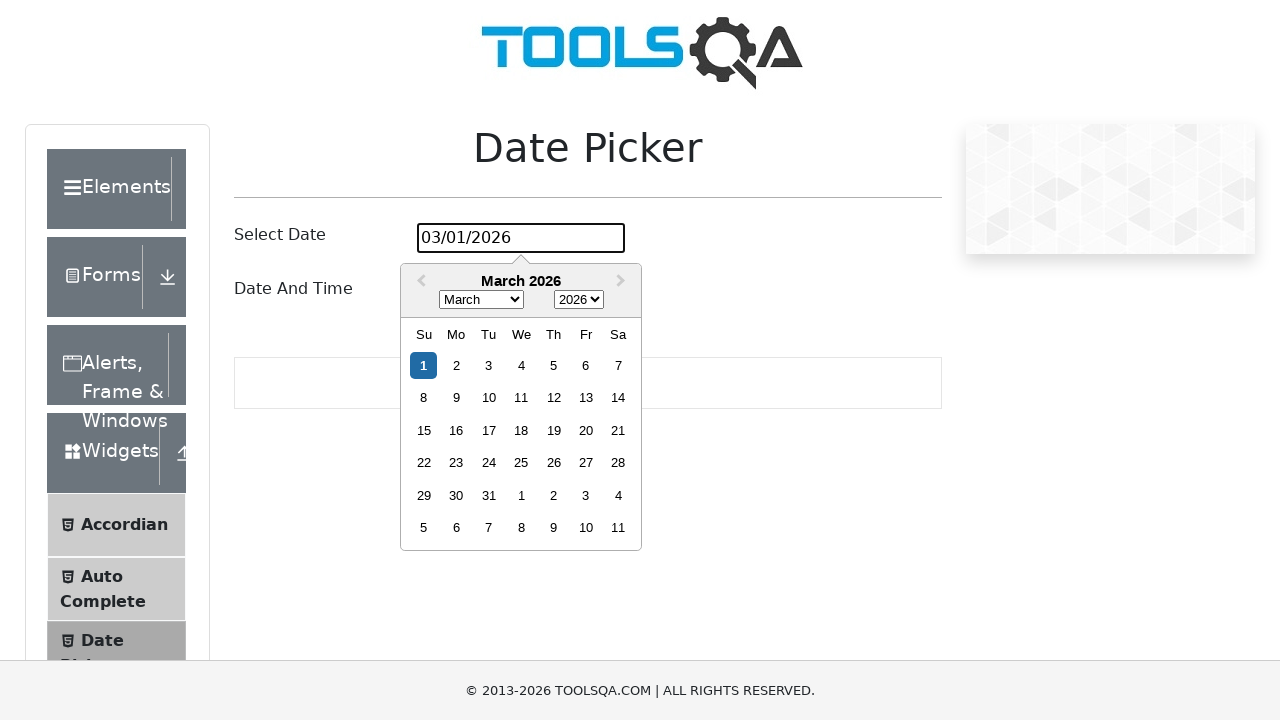

Clicked on the month select dropdown at (481, 300) on .react-datepicker__month-select
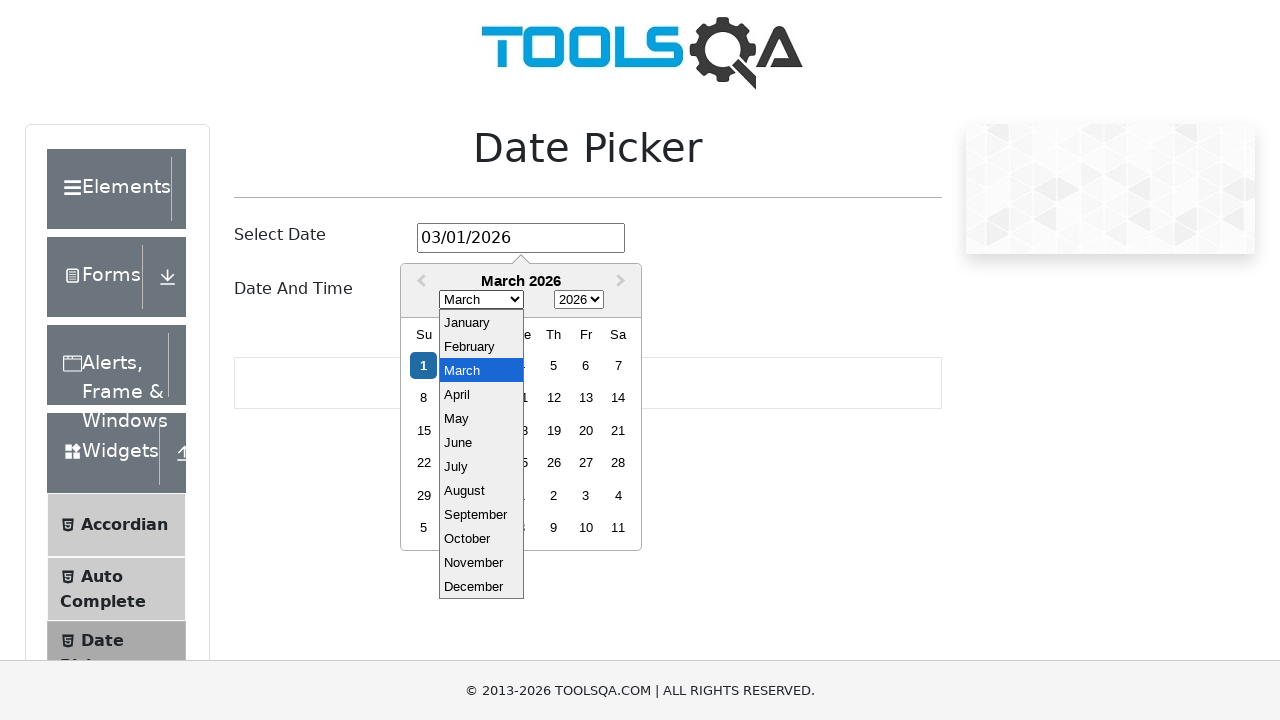

Selected April (month value 3) from dropdown on .react-datepicker__month-select
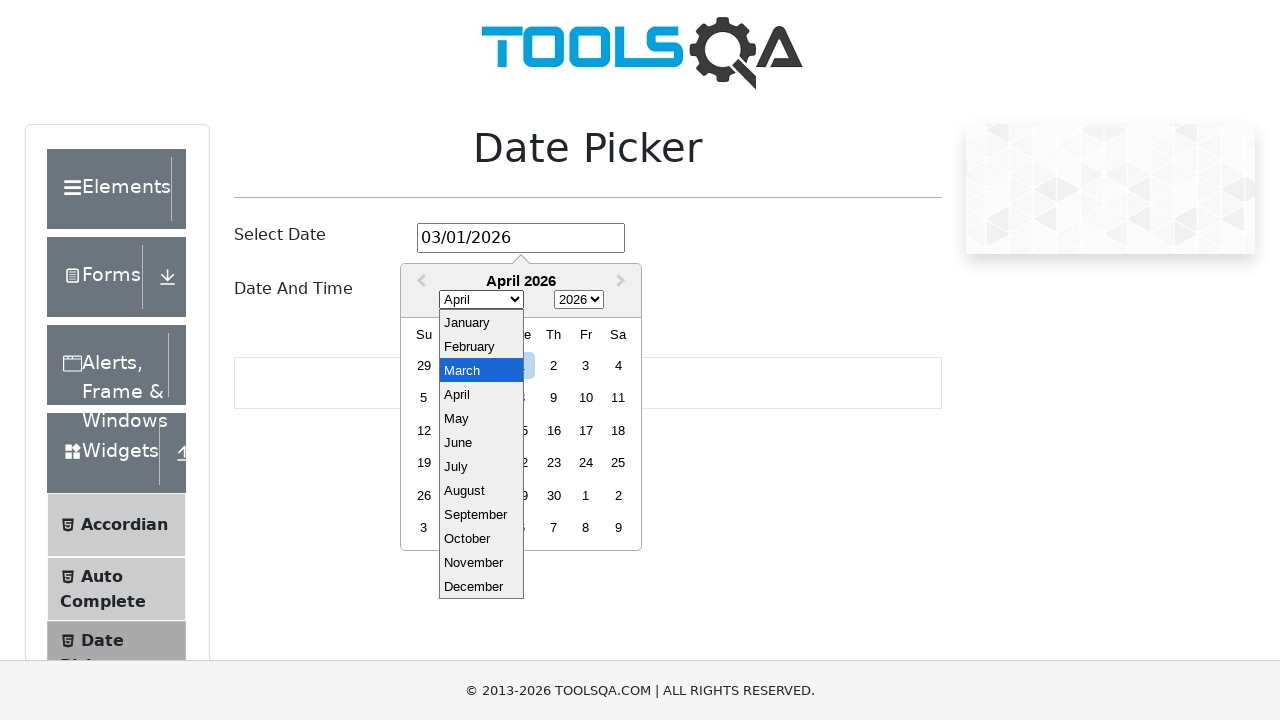

Clicked on the year select dropdown at (579, 300) on .react-datepicker__year-select
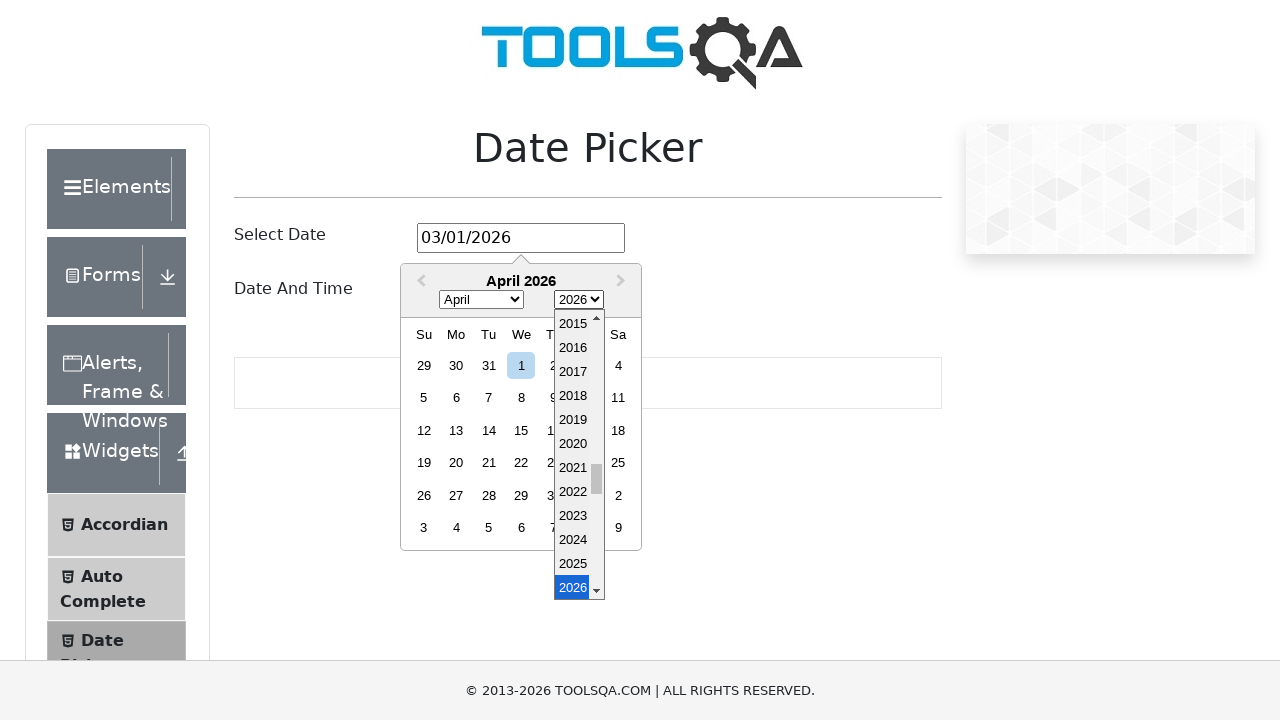

Selected 2023 from year dropdown on .react-datepicker__year-select
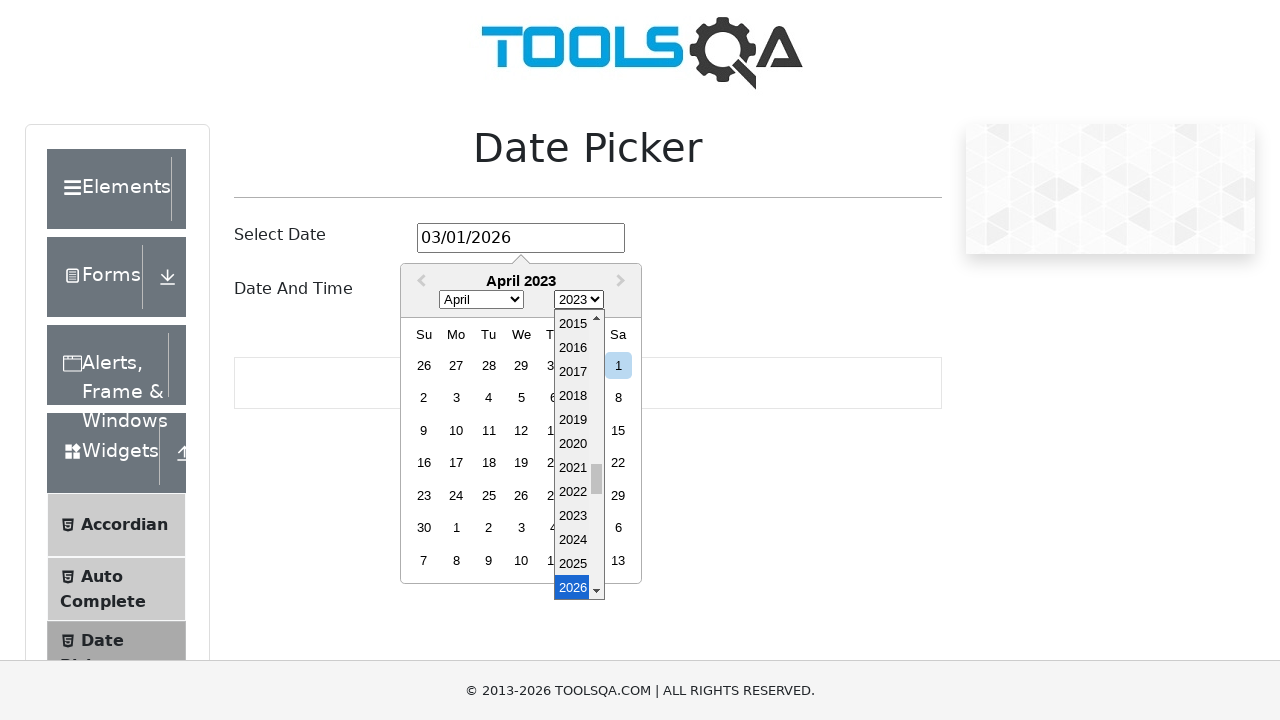

Attempted to click on the 8th day of April 2023 at (618, 398) on .react-datepicker__day--008
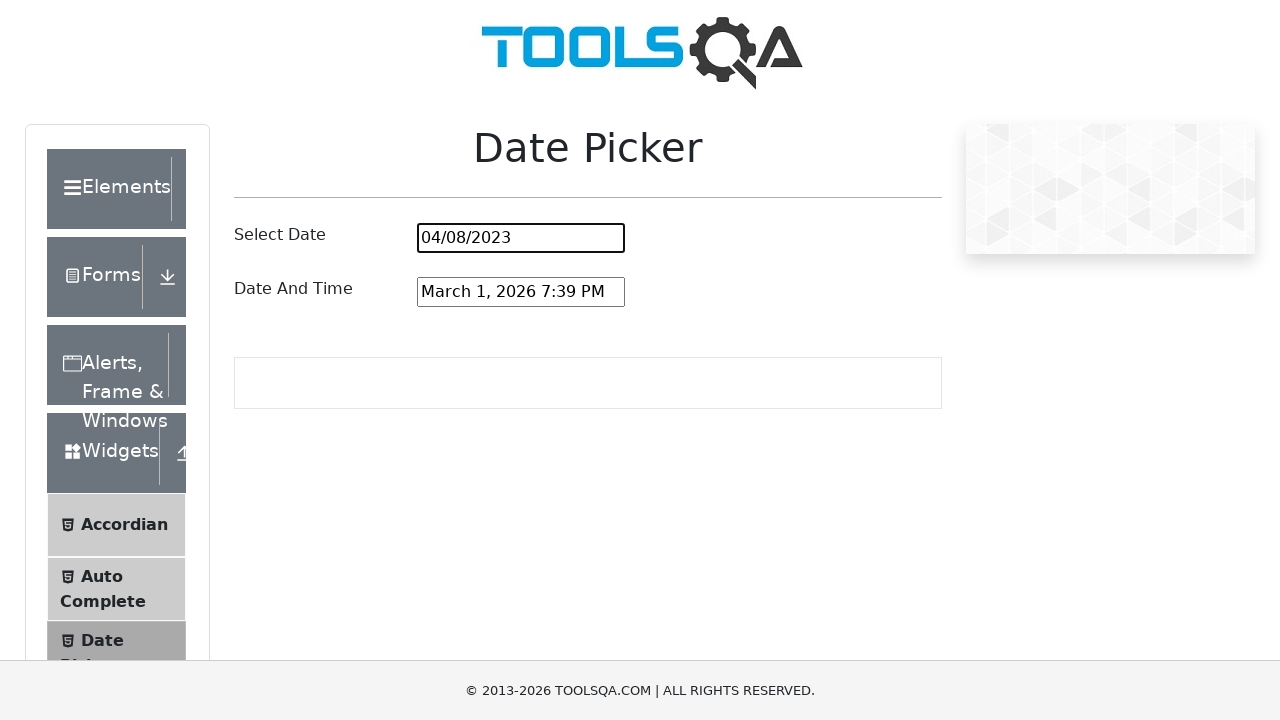

Retrieved the selected date text from input field
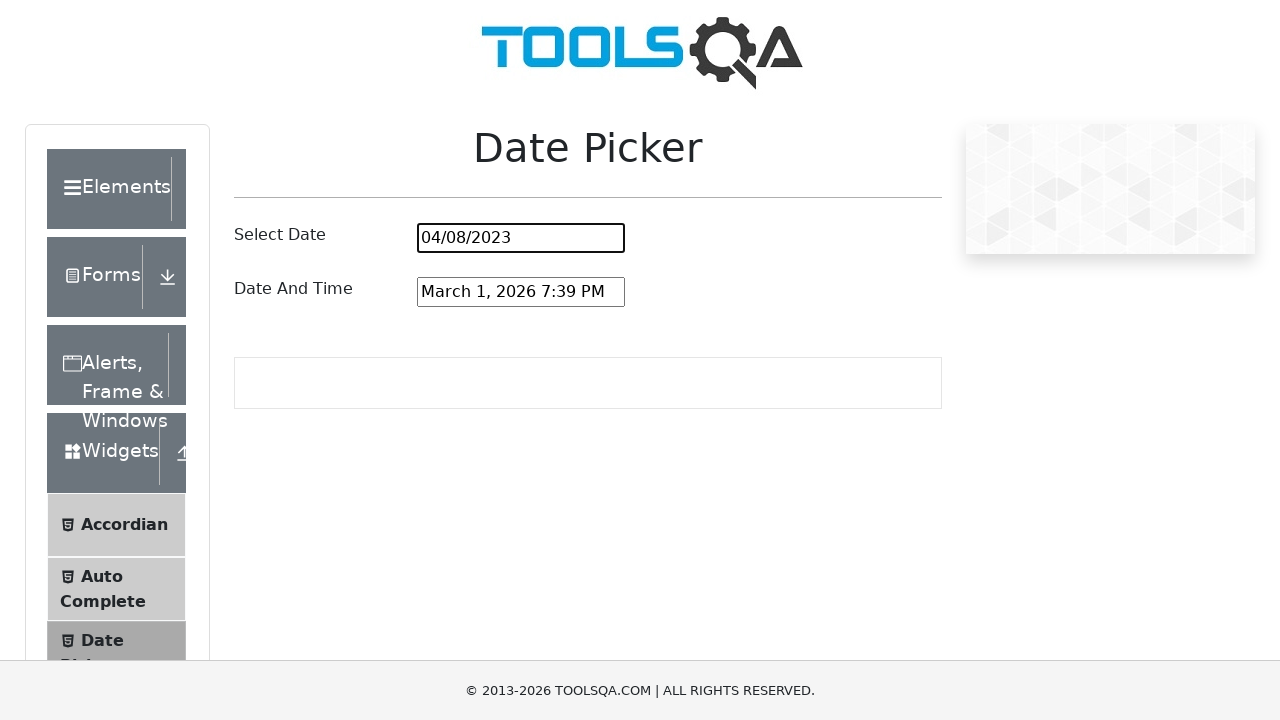

Verified that the selected date is empty (disabled date not selectable)
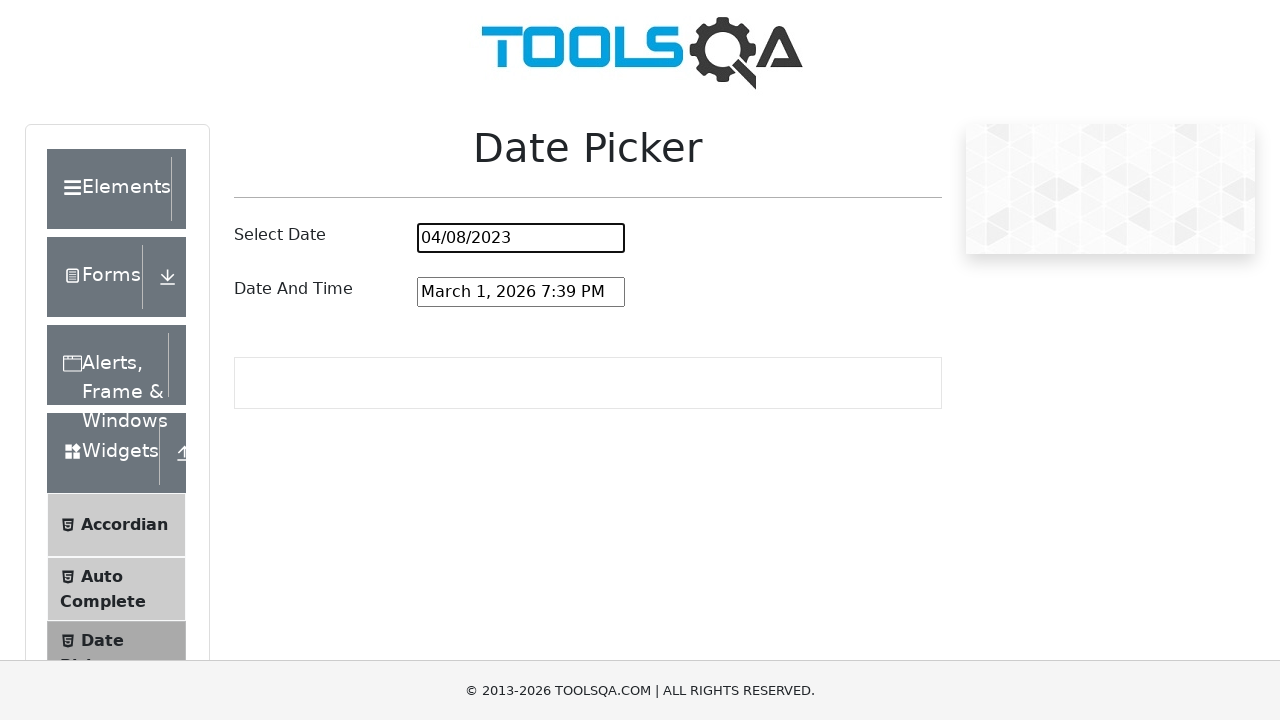

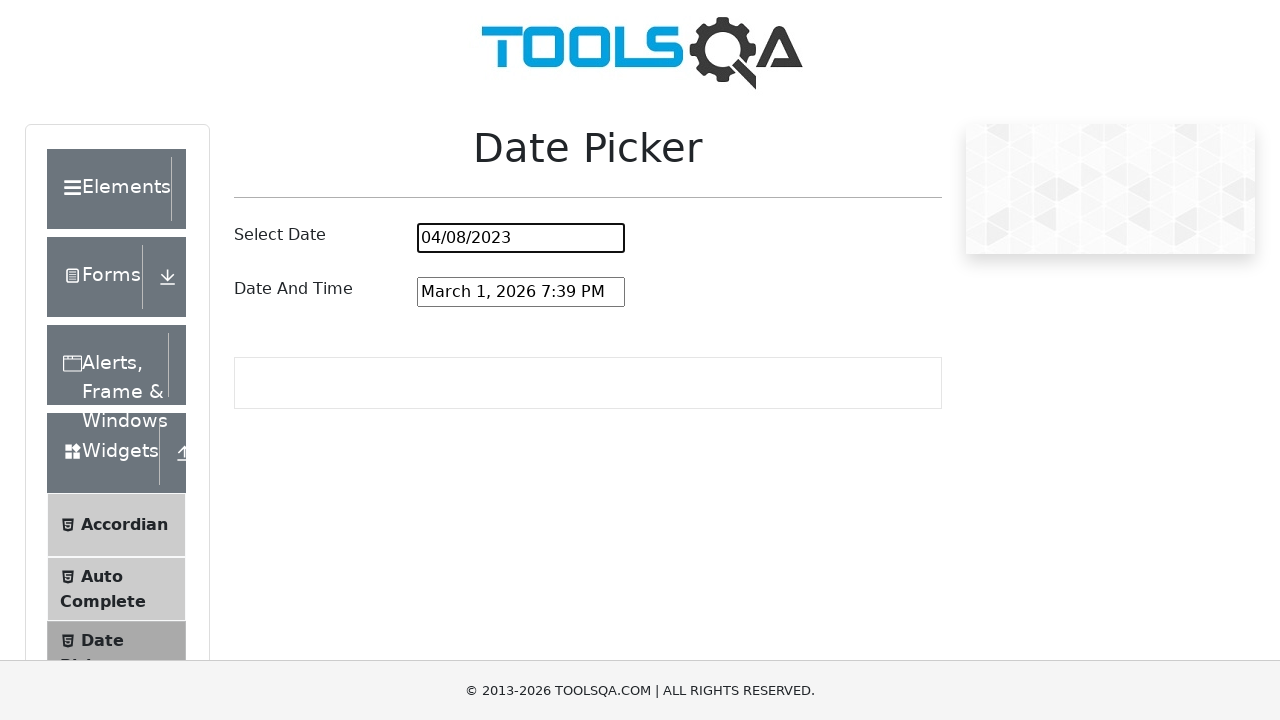